Tests dynamic loading page by clicking a start button and verifying that a hidden element becomes visible after loading completes

Starting URL: http://the-internet.herokuapp.com/dynamic_loading/1

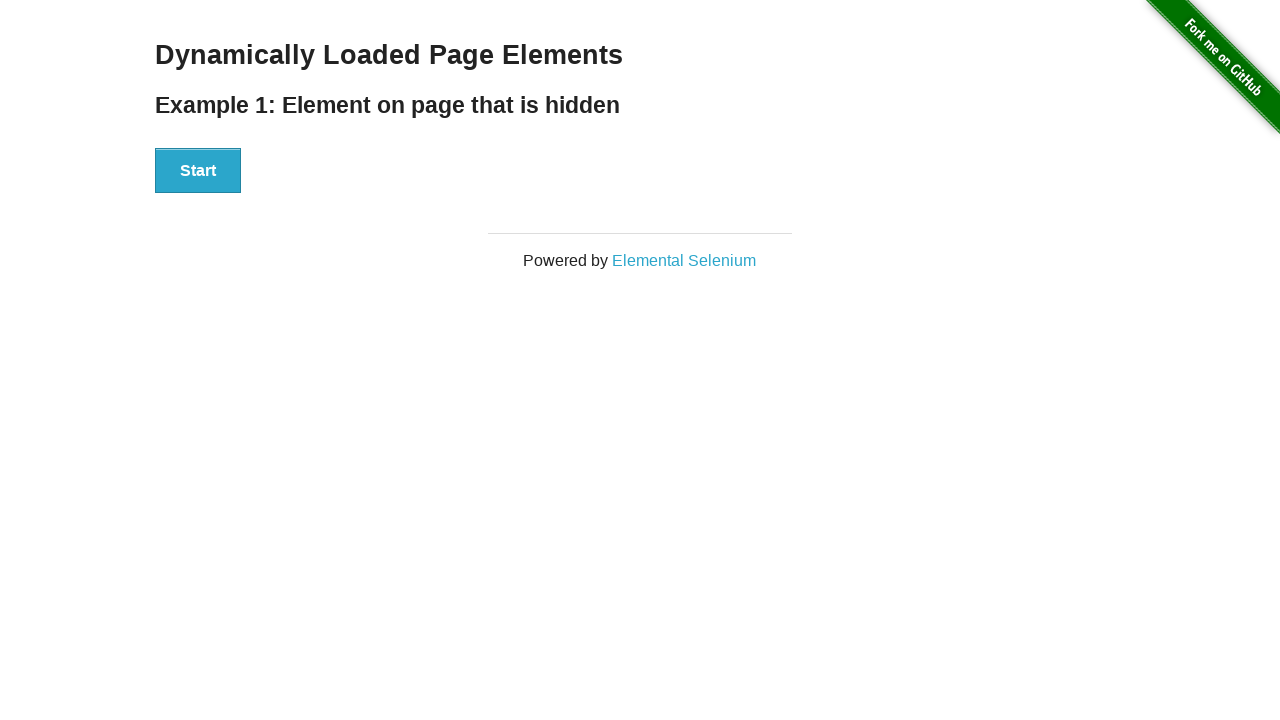

Navigated to dynamic loading page
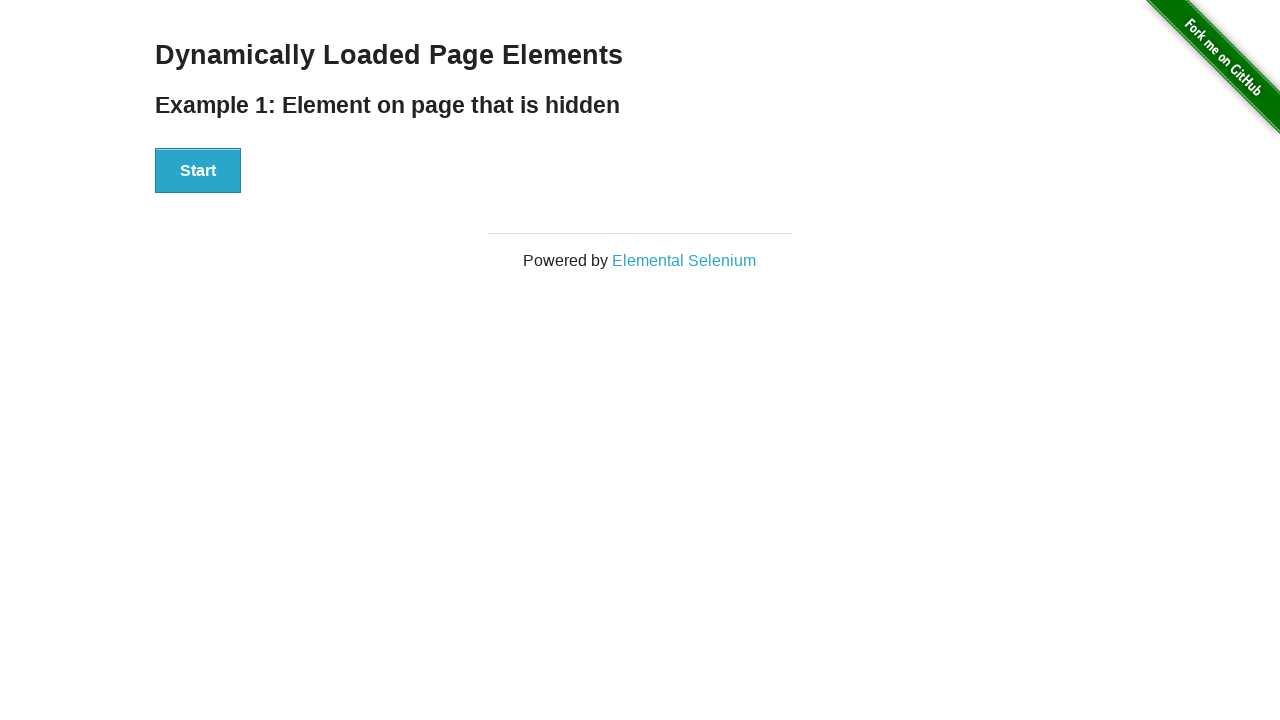

Clicked the start button at (198, 171) on button
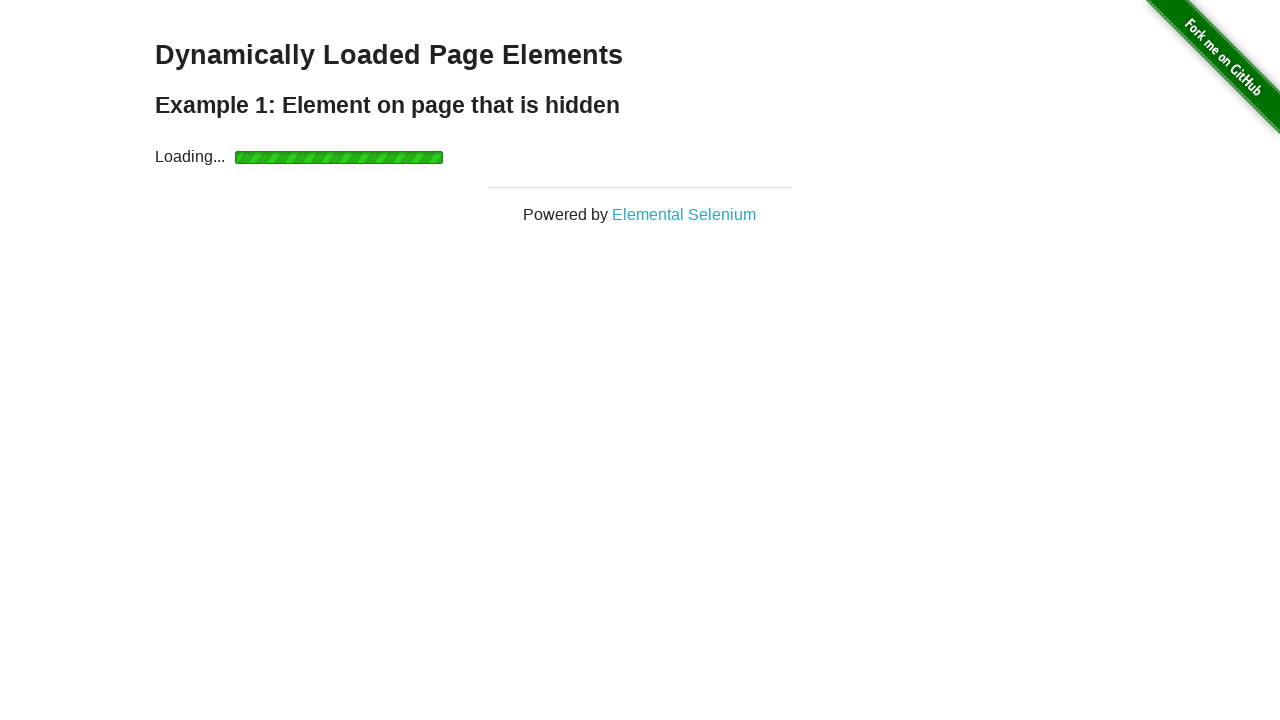

Loading indicator appeared
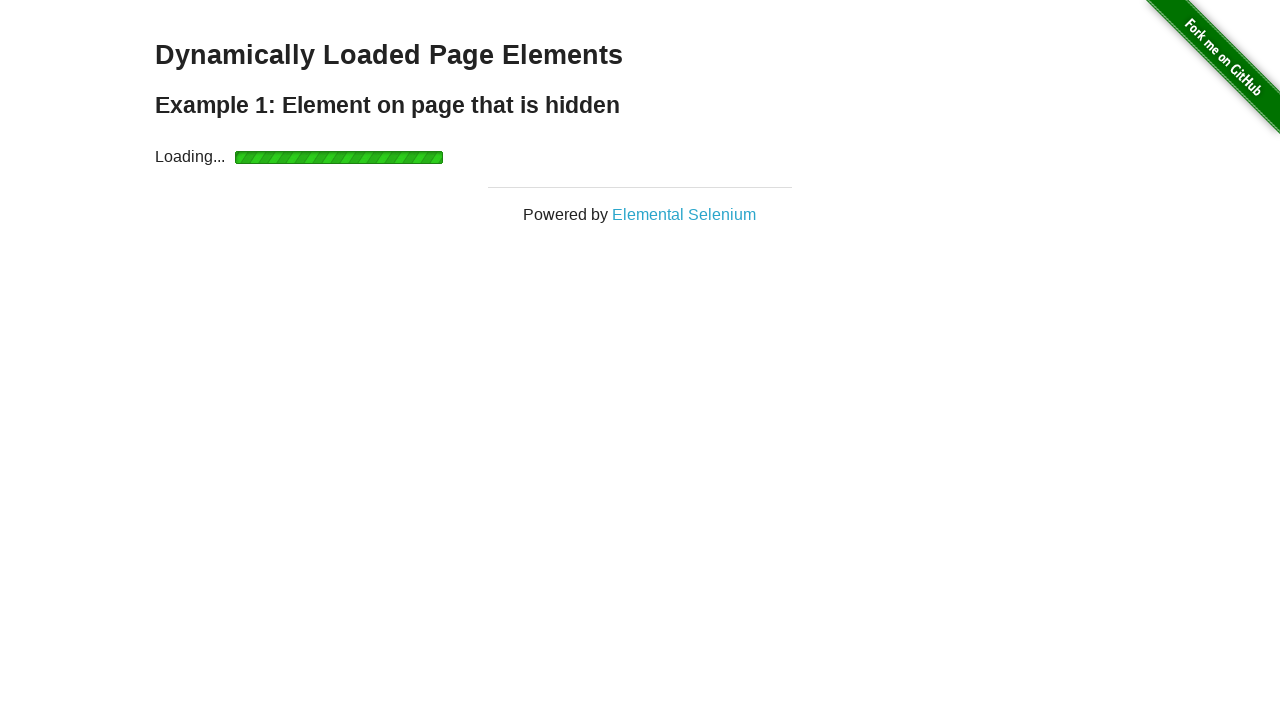

Hidden element became visible after loading completed
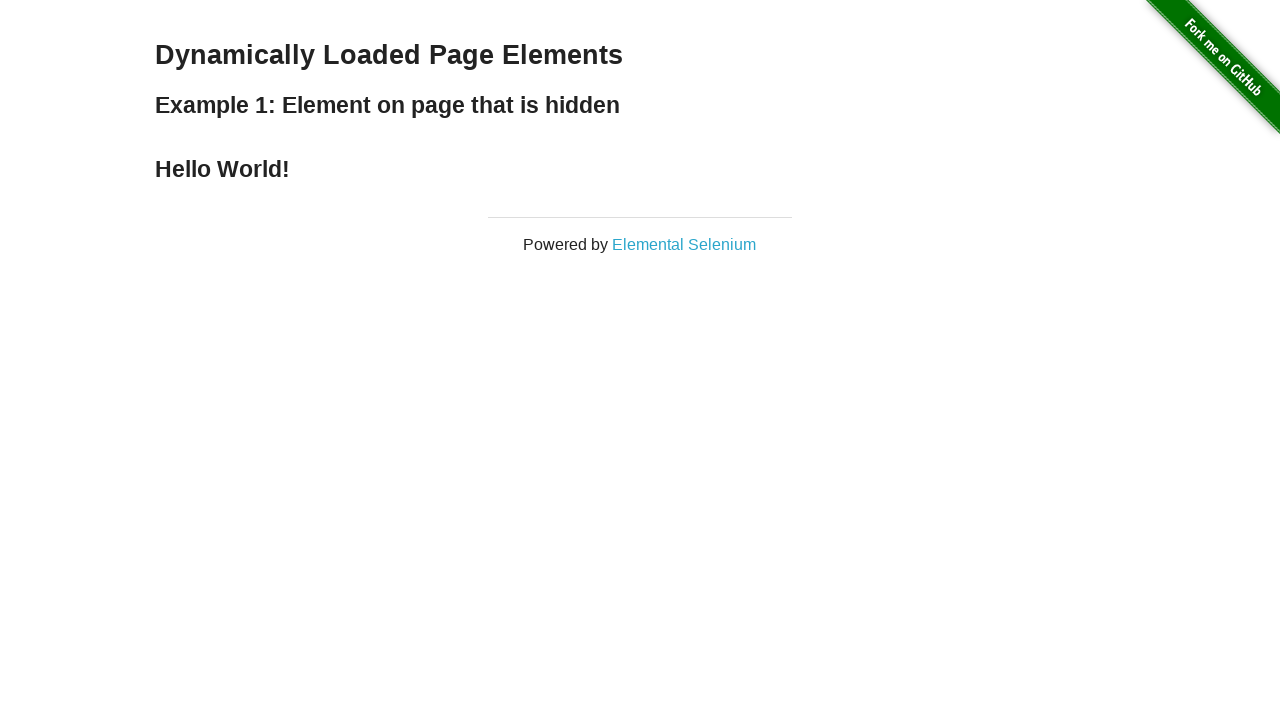

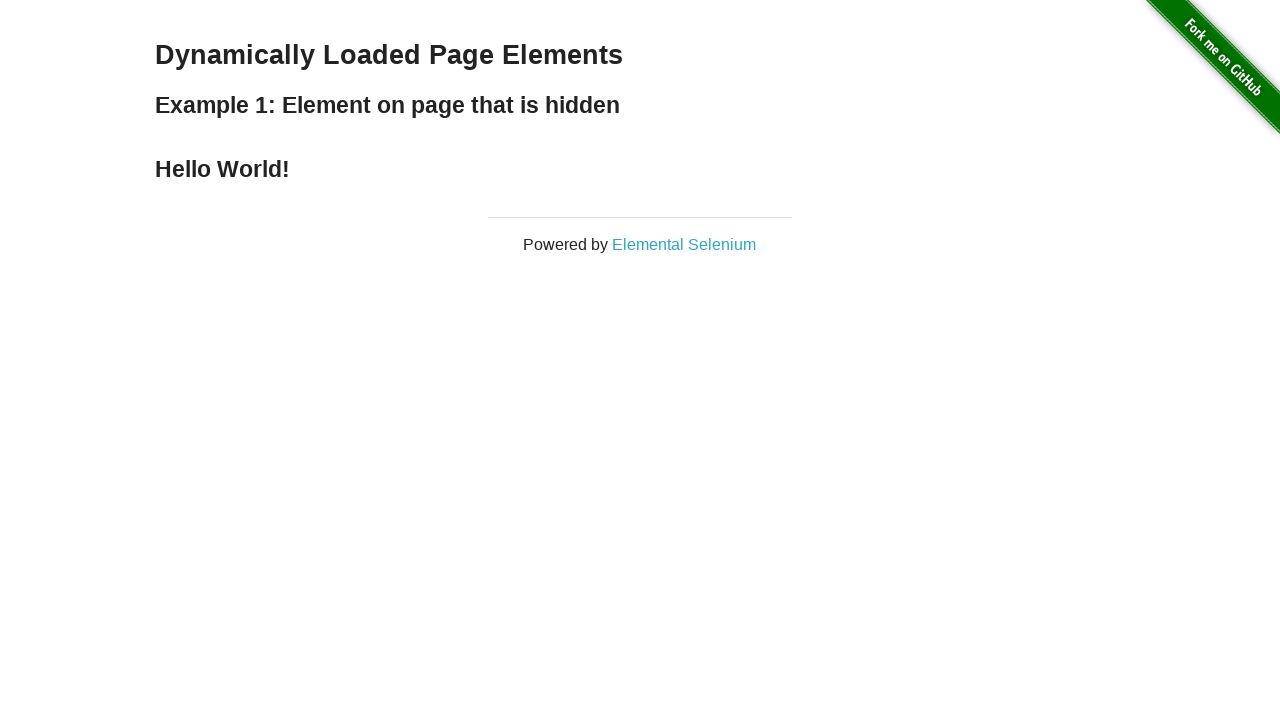